Tests drag and drop functionality within an iframe on the jQuery UI demo page, then navigates to another page

Starting URL: https://jqueryui.com/droppable/

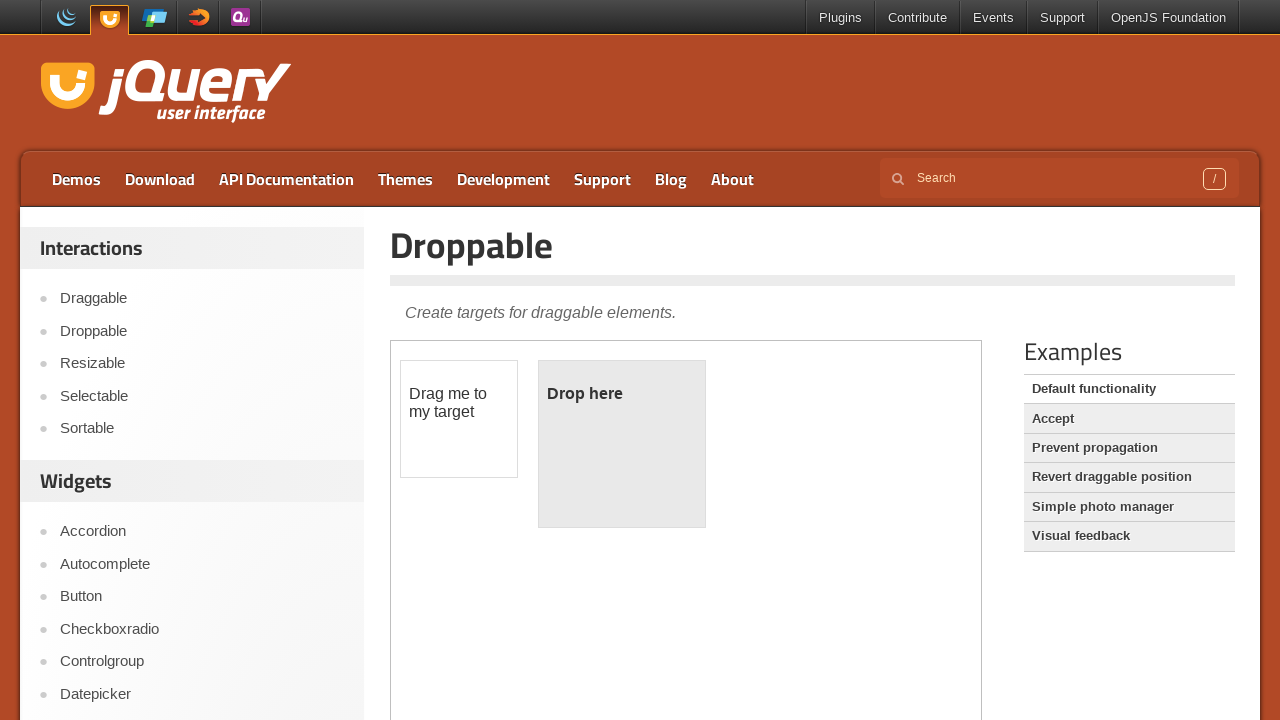

Located iframe with demo-frame class
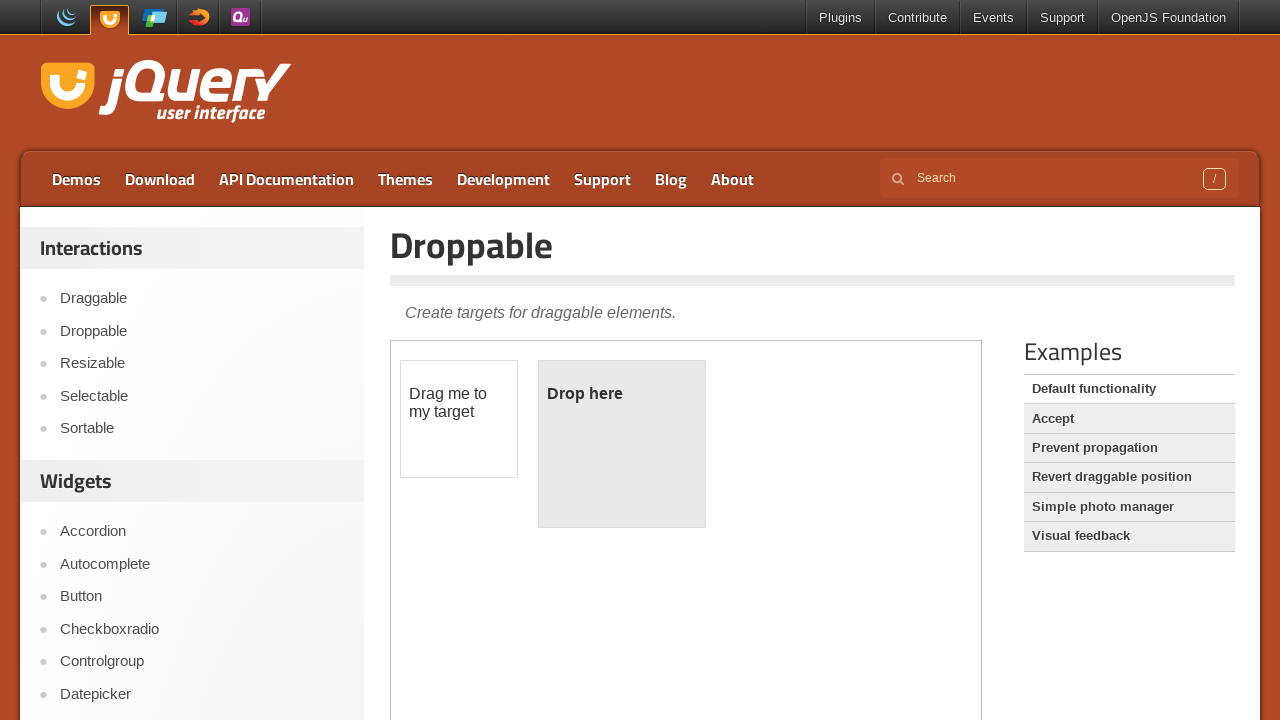

Located draggable element within iframe
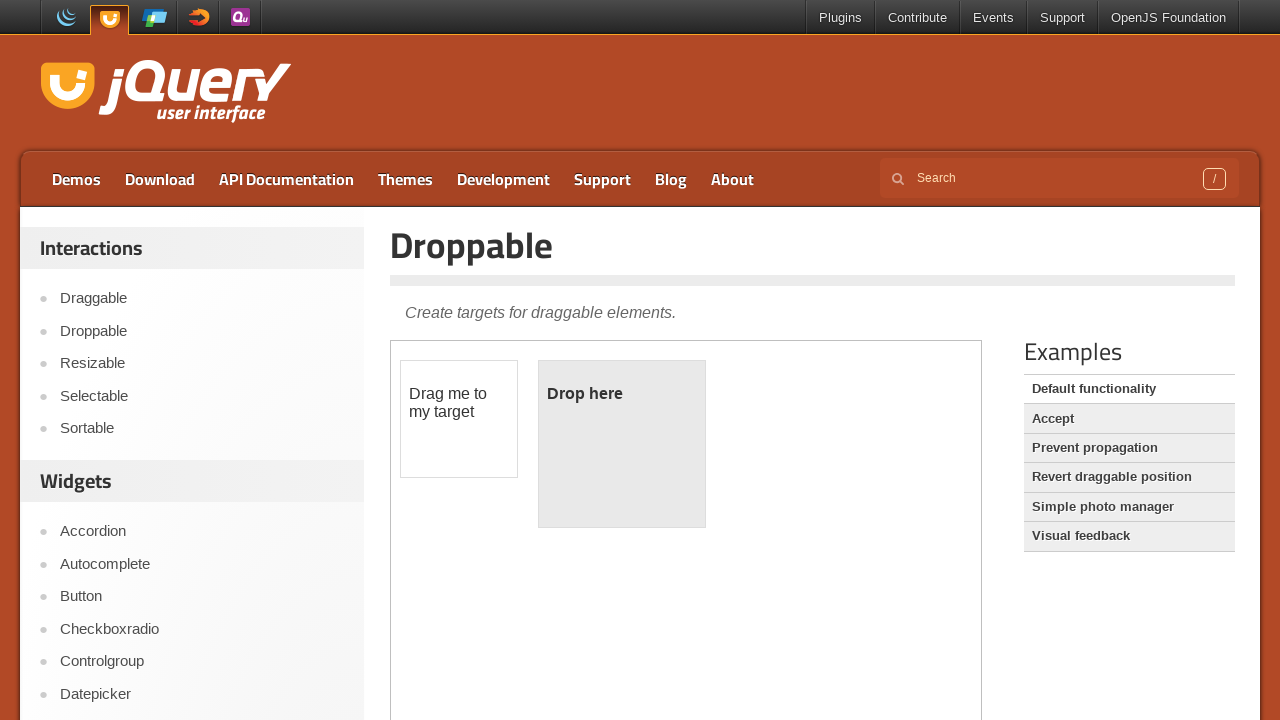

Located droppable element within iframe
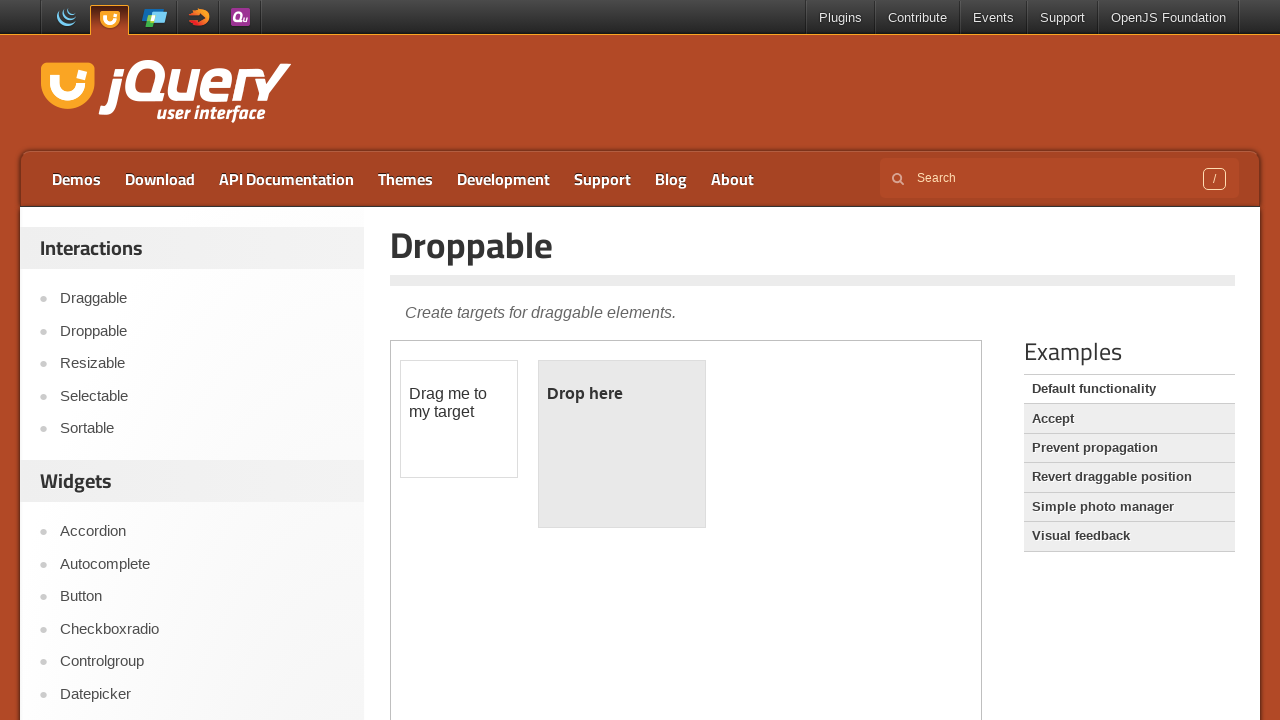

Dragged draggable element onto droppable element at (622, 444)
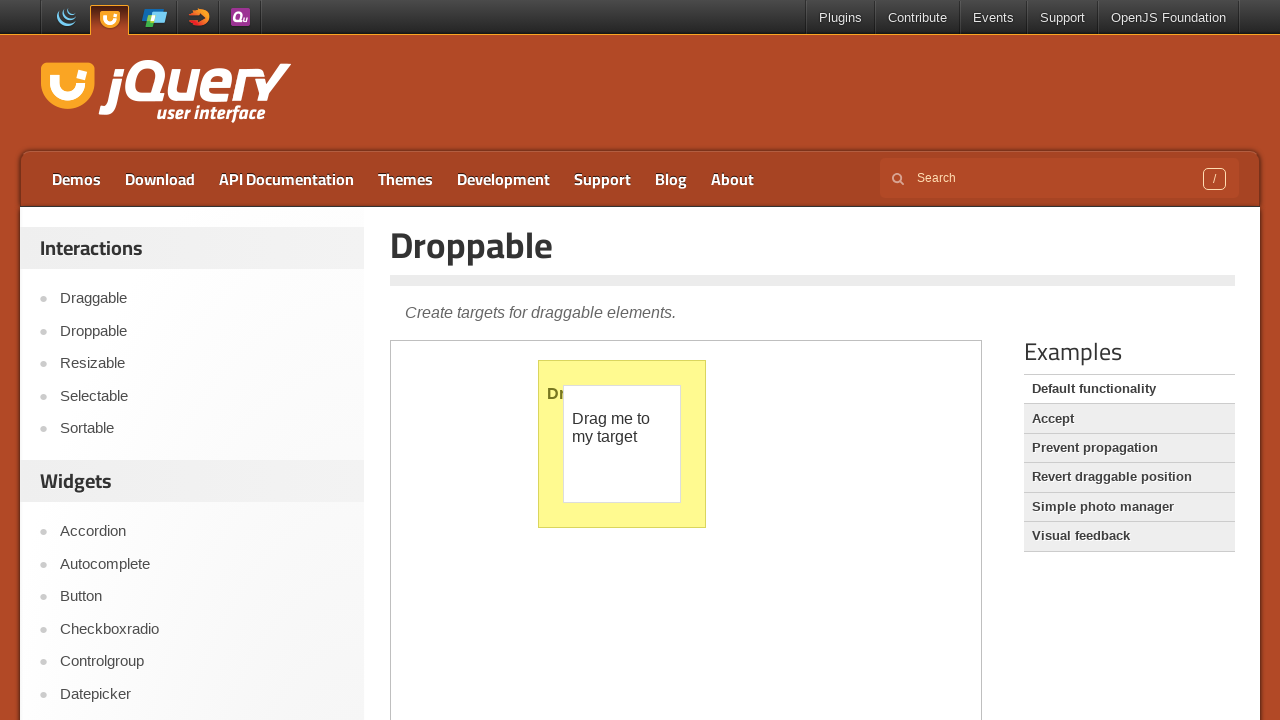

Clicked Accept link to navigate to next page at (1129, 419) on a:has-text('Accept')
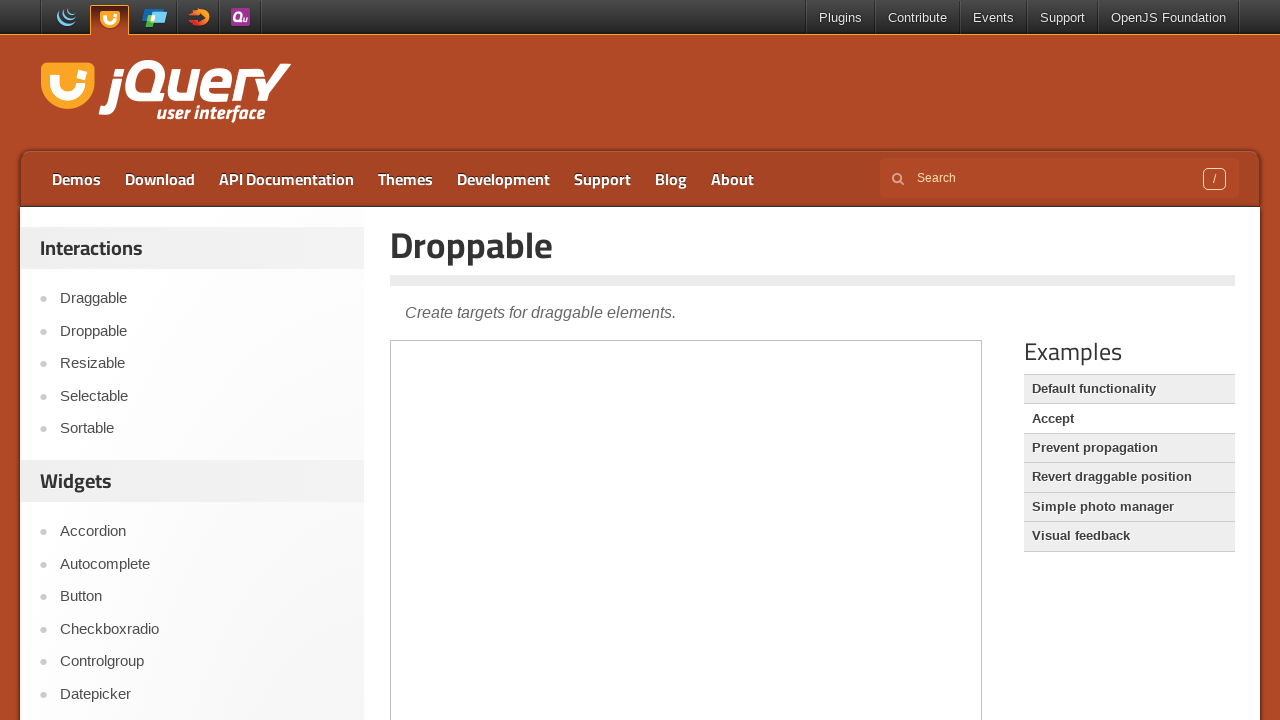

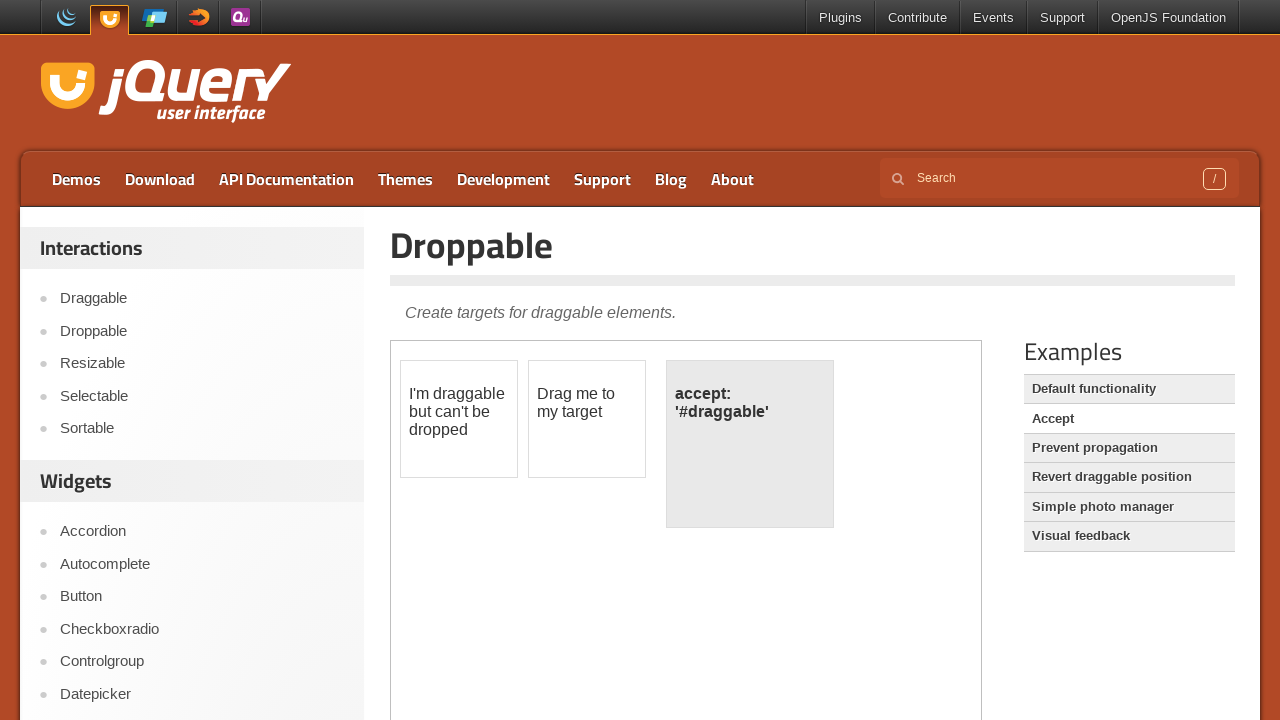